Tests that the todo counter displays the correct number as items are added

Starting URL: https://demo.playwright.dev/todomvc

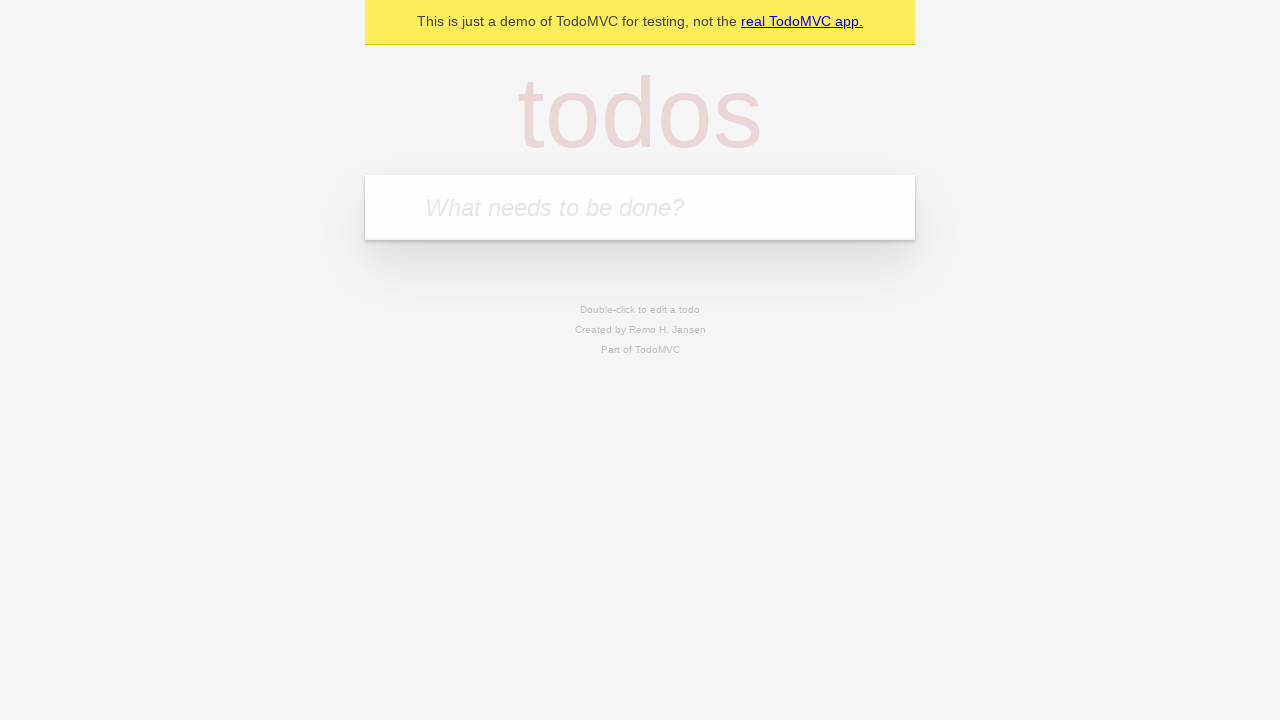

Filled todo input with 'buy some cheese' on internal:attr=[placeholder="What needs to be done?"i]
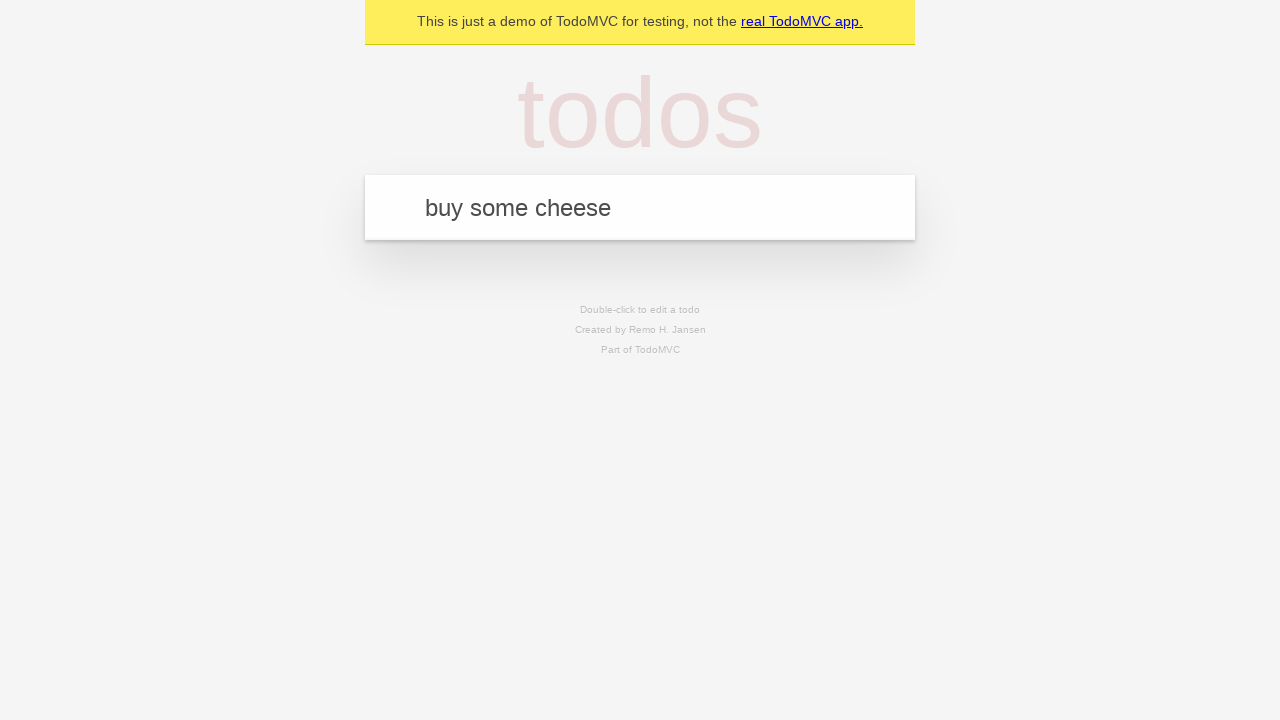

Pressed Enter to create first todo item on internal:attr=[placeholder="What needs to be done?"i]
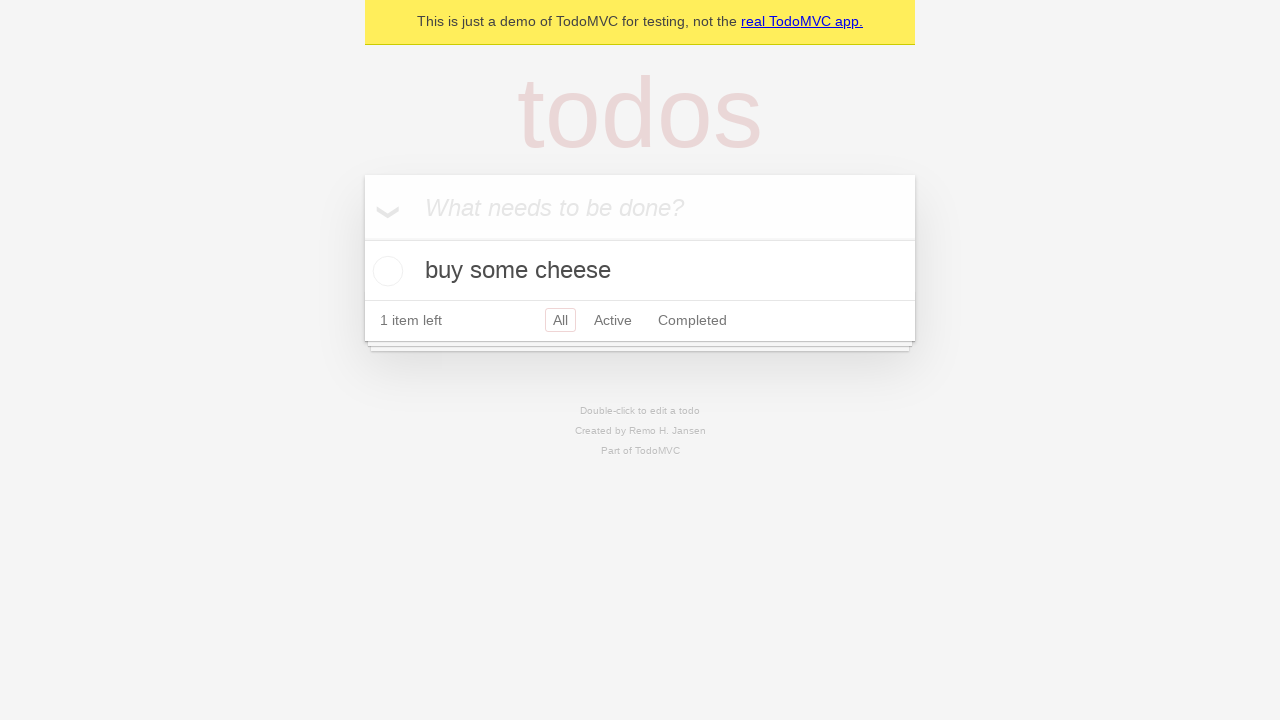

Todo counter element loaded after first item created
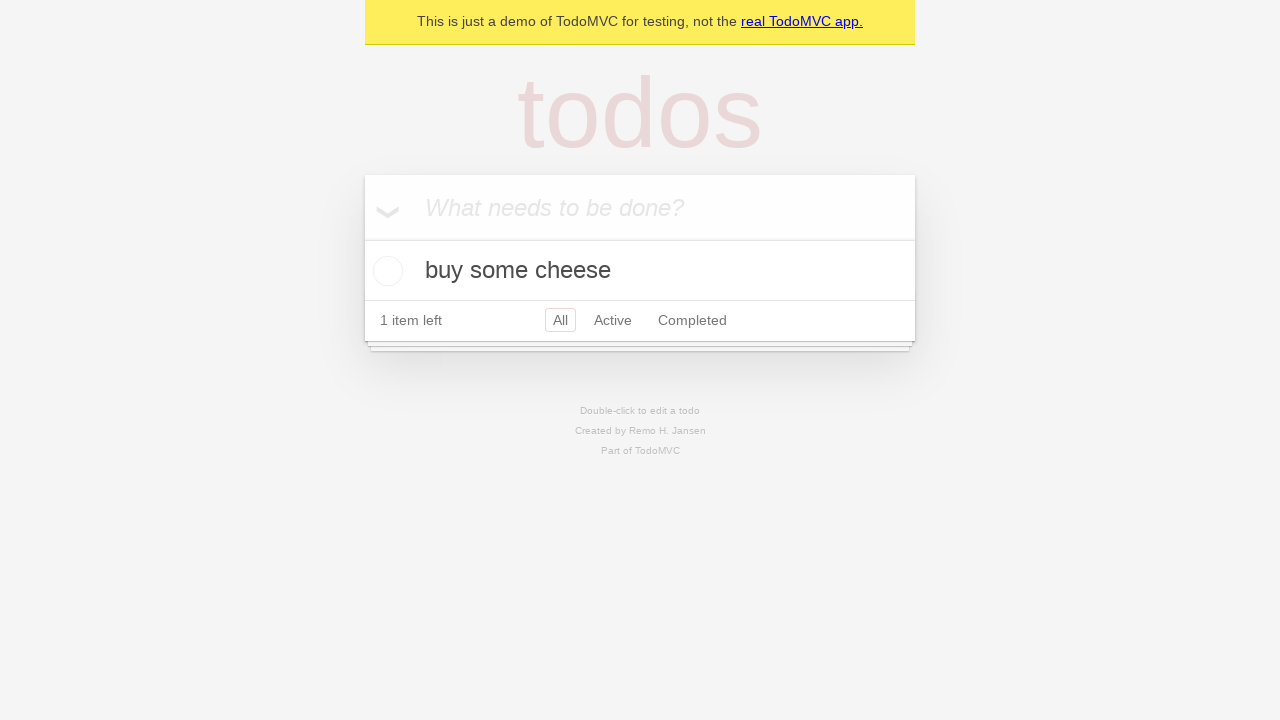

Filled todo input with 'feed the cat' on internal:attr=[placeholder="What needs to be done?"i]
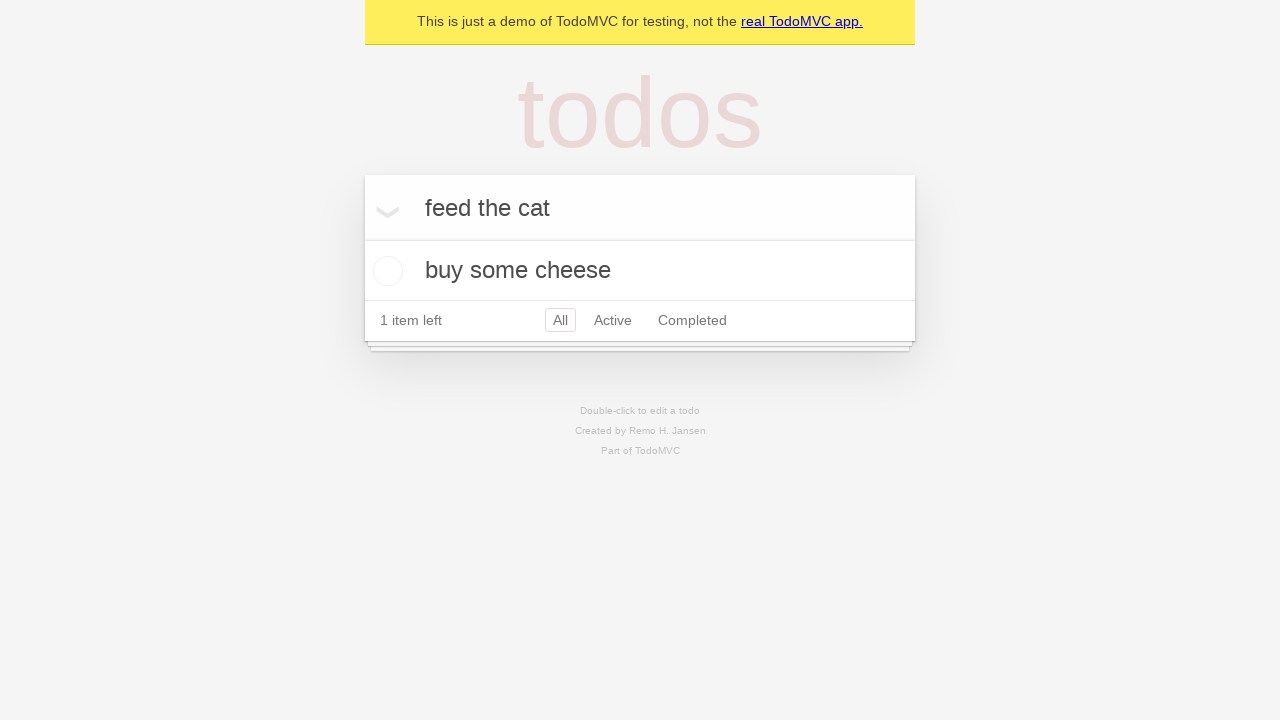

Pressed Enter to create second todo item on internal:attr=[placeholder="What needs to be done?"i]
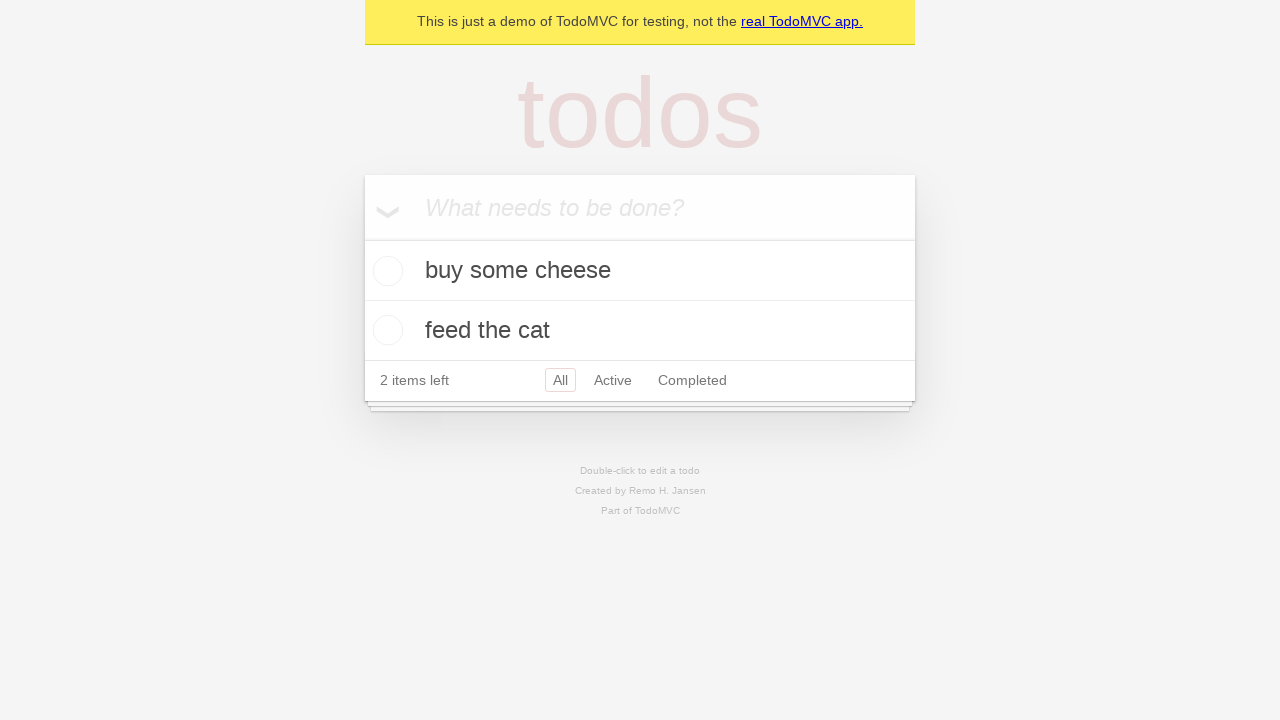

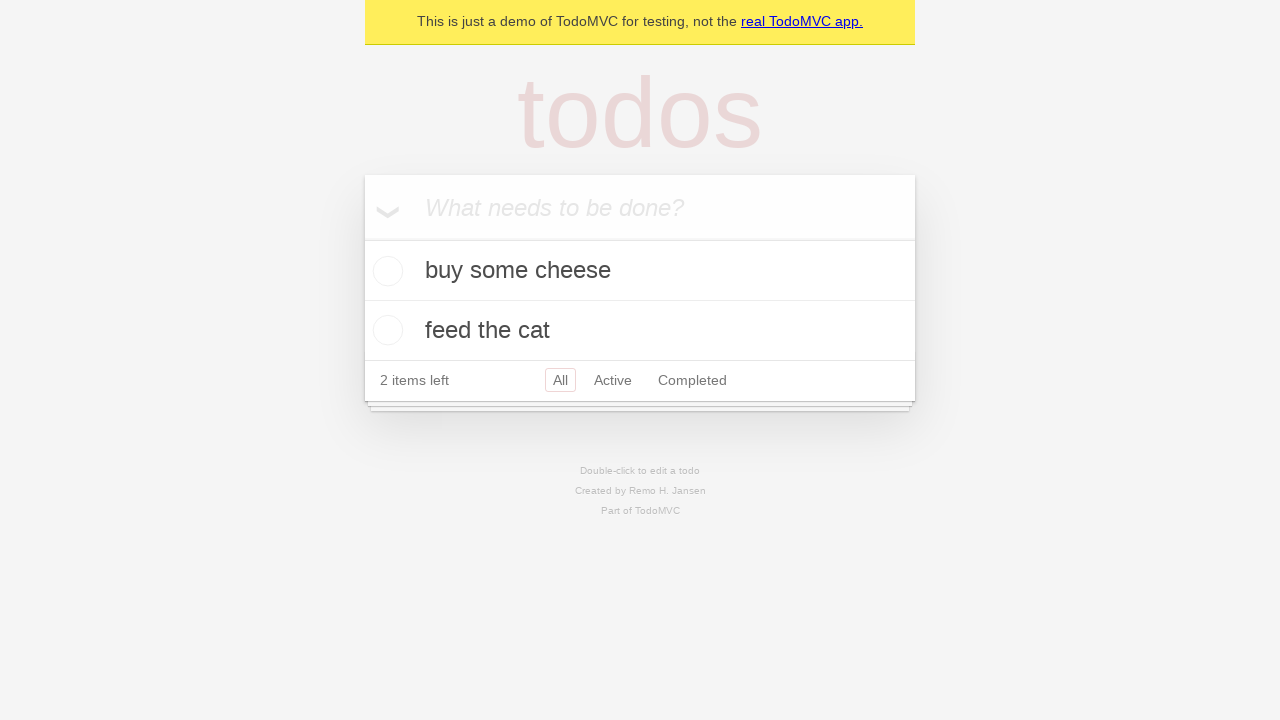